Tests handling of JavaScript dialogs (alert, confirm, prompt) by clicking buttons that trigger different types of dialogs and accepting/dismissing them appropriately.

Starting URL: https://techglobal-training.com/frontend

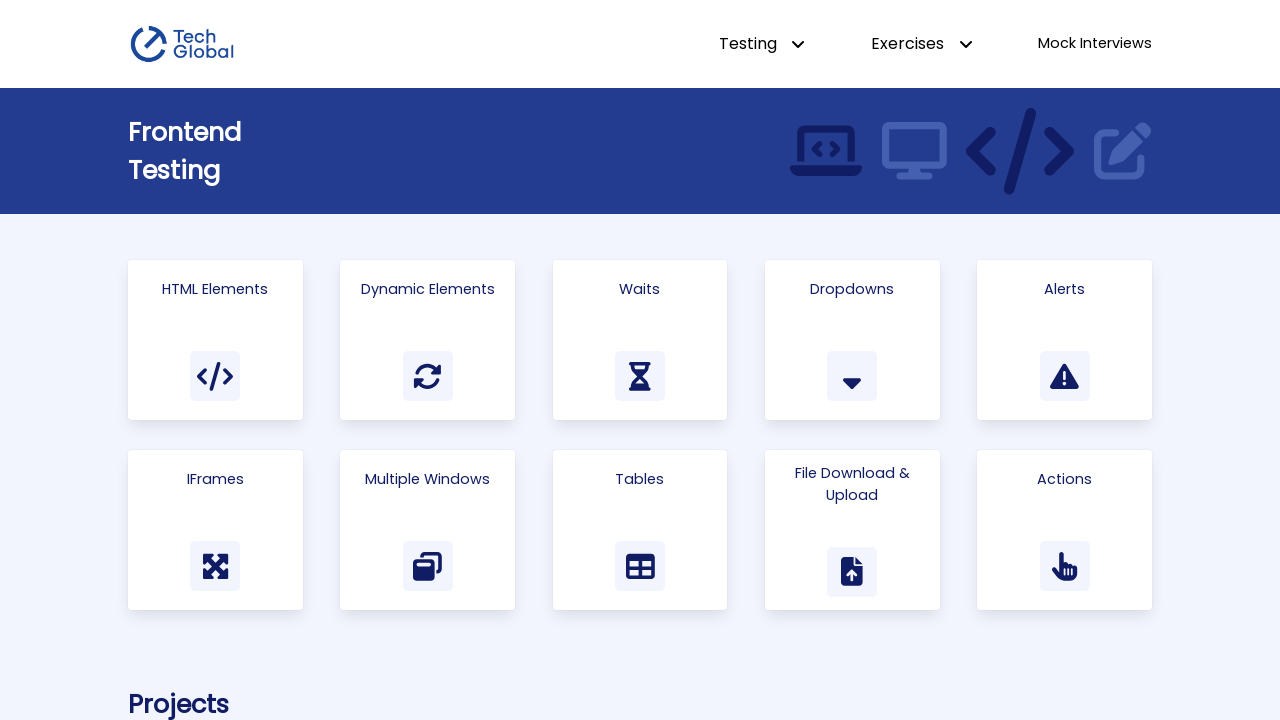

Clicked on Alerts link to navigate to alerts page at (1065, 289) on text=Alerts
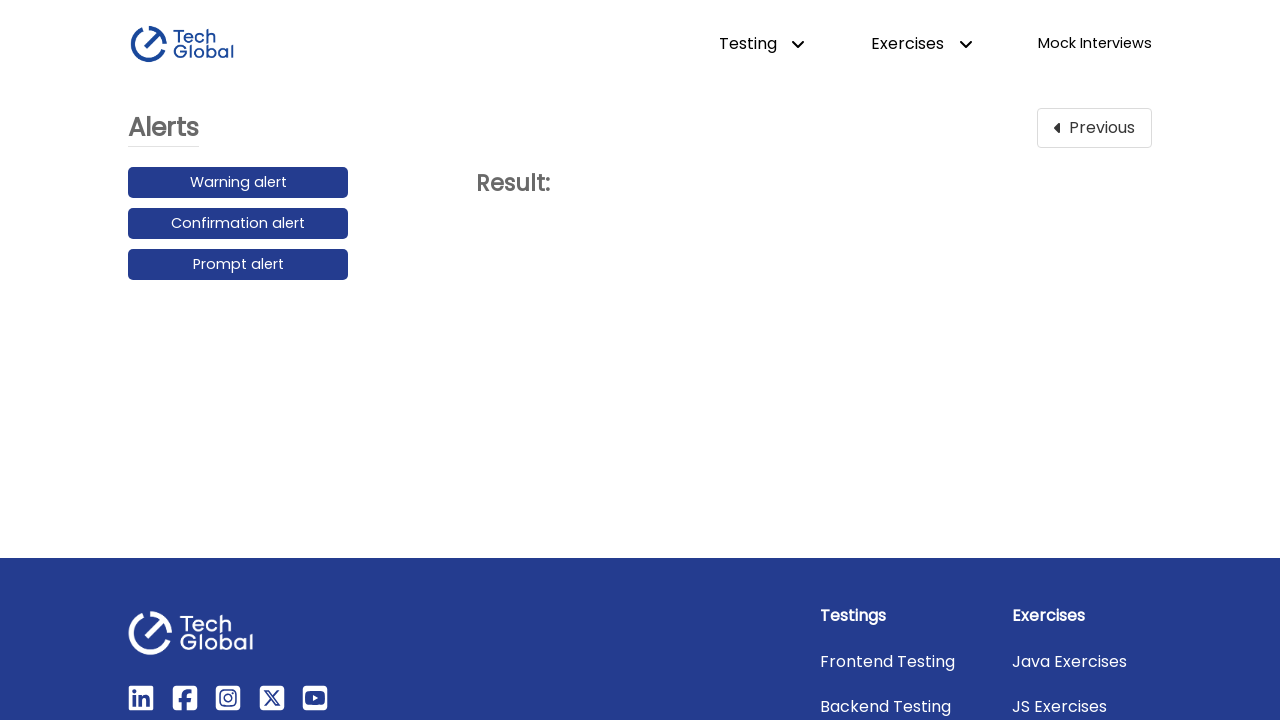

Set up dialog handler to accept warning alert
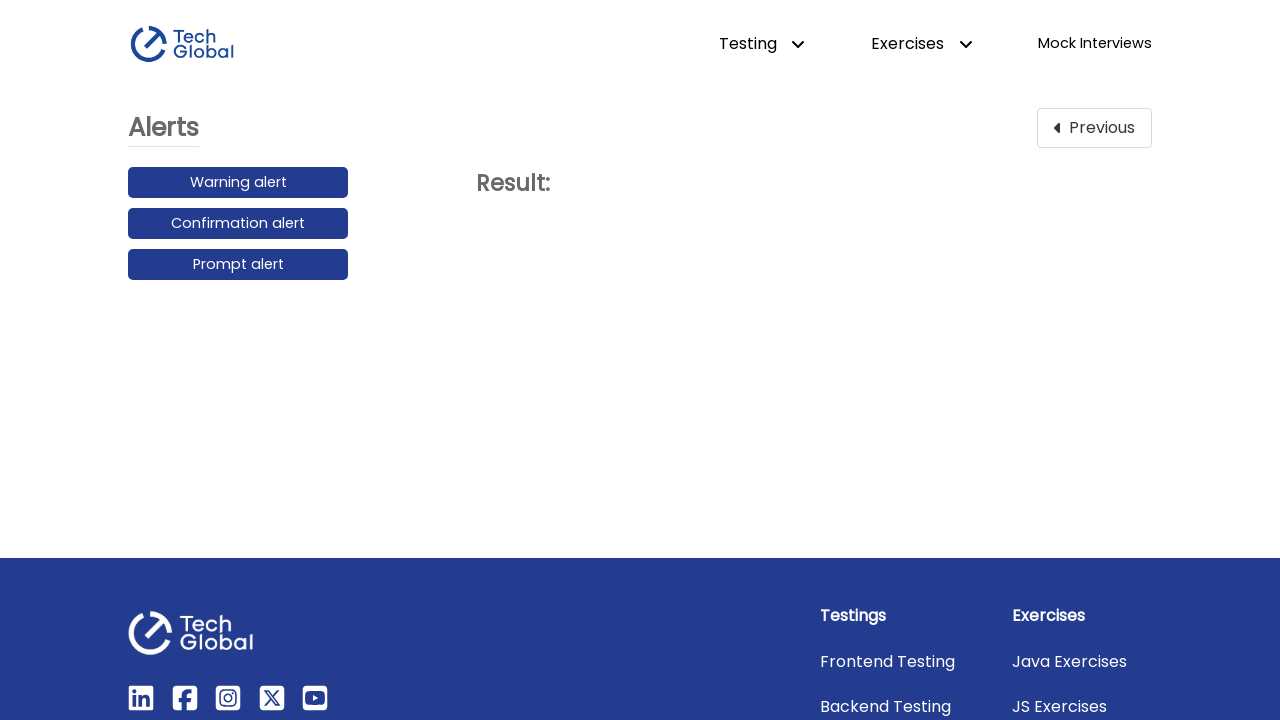

Clicked Warning alert button and accepted dialog at (238, 183) on button:has-text('Warning alert')
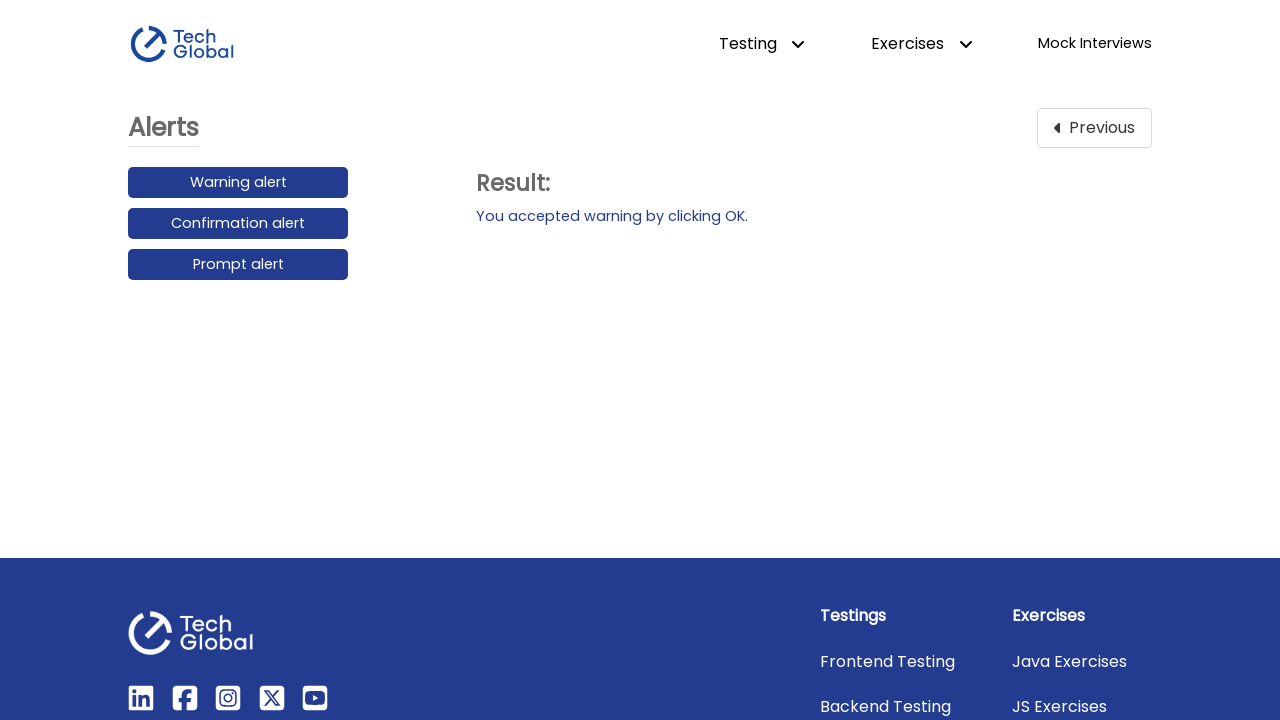

Set up dialog handler to dismiss confirmation alert
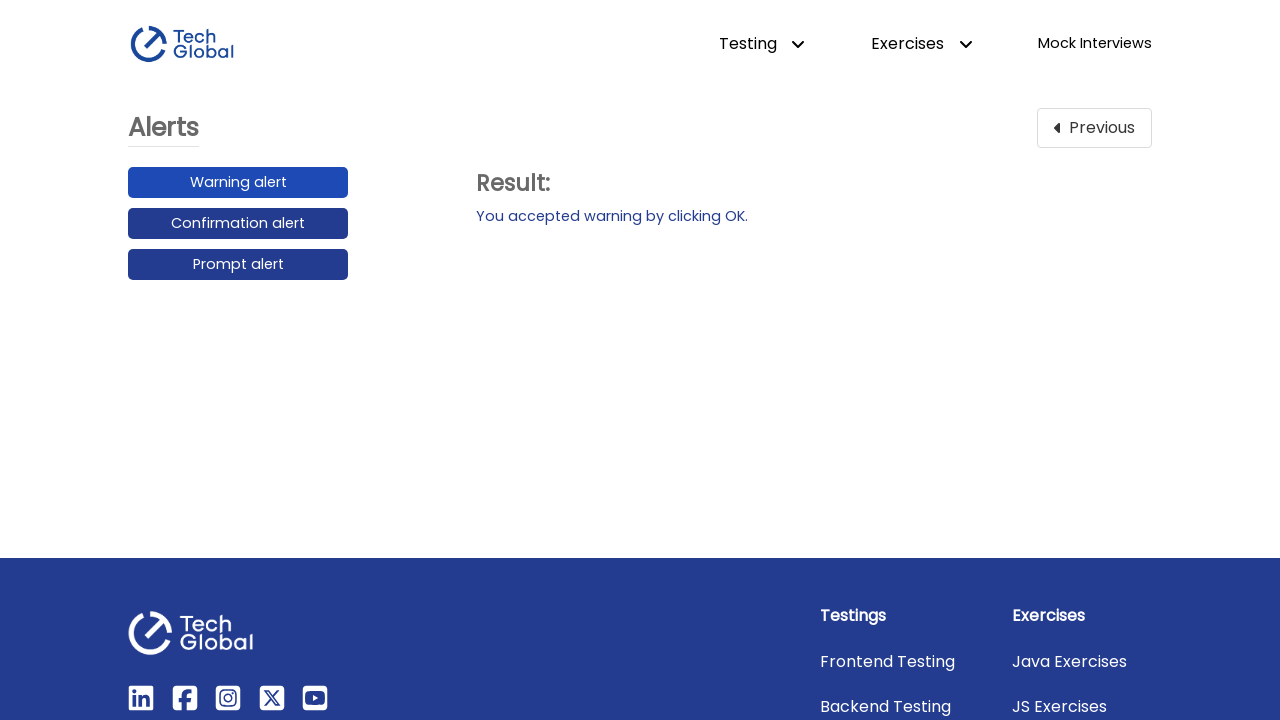

Clicked Confirmation alert button and dismissed dialog at (238, 224) on button:has-text('Confirmation alert')
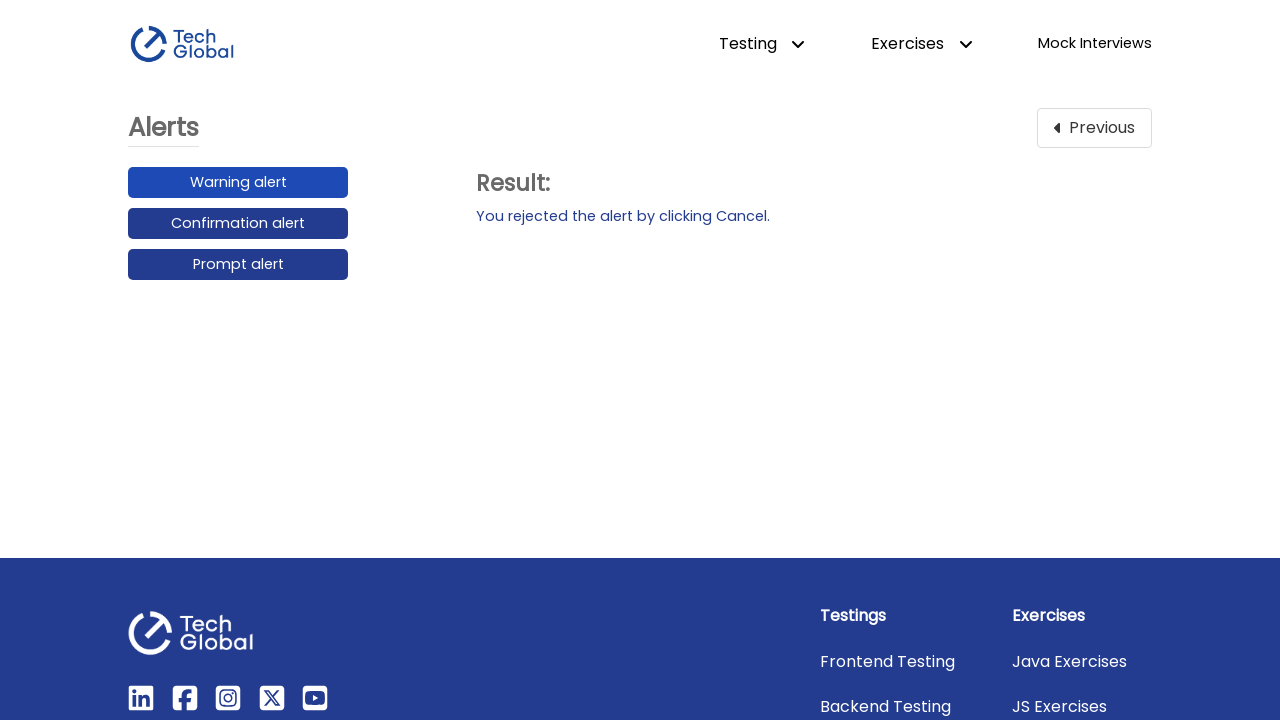

Set up dialog handler to accept prompt alert with message 'My Message'
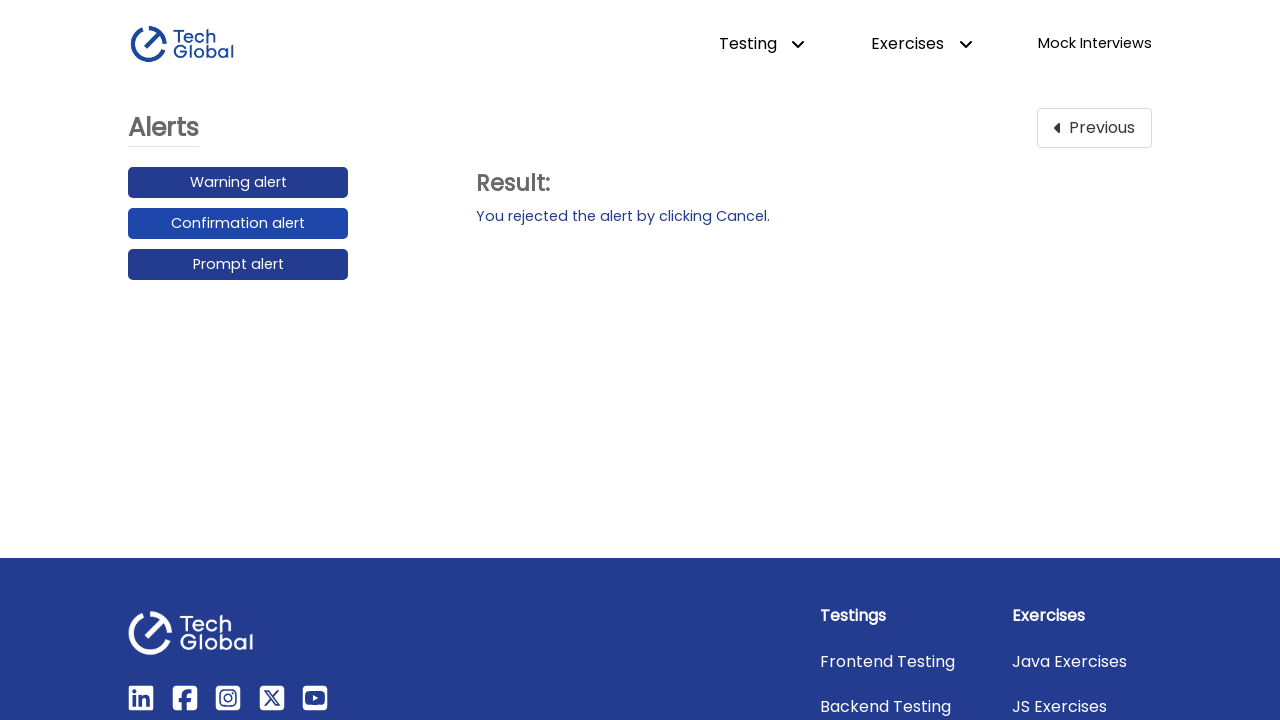

Clicked Prompt alert button and accepted dialog with message at (238, 265) on button:has-text('Prompt alert')
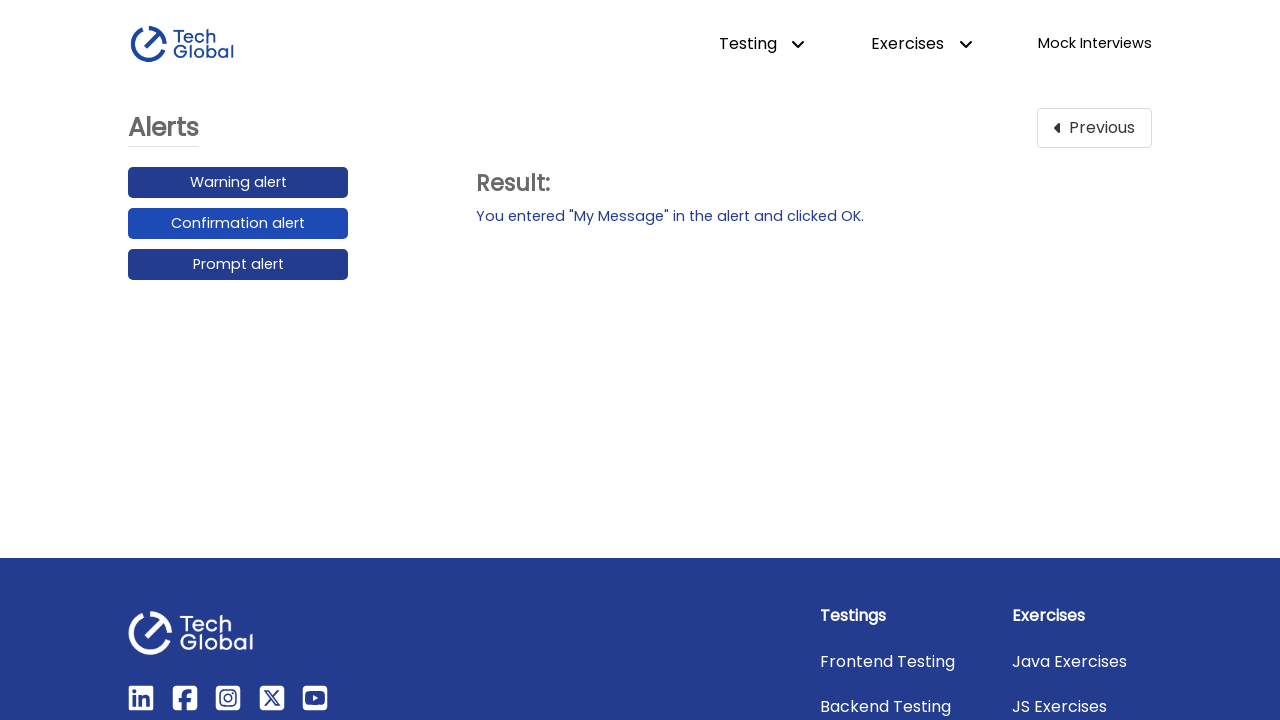

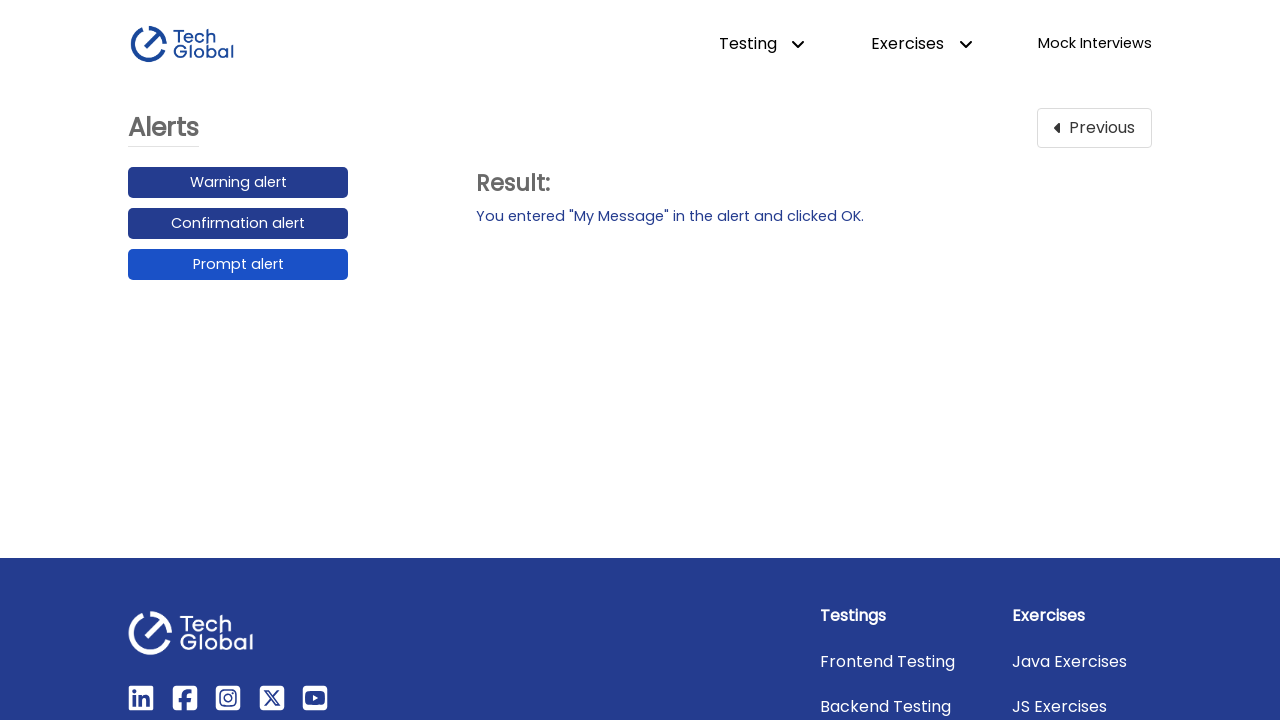